Navigates to hyrtutorials.com and attempts to switch to an alert dialog to demonstrate NoAlertPresentException handling

Starting URL: https://www.hyrtutorials.com/

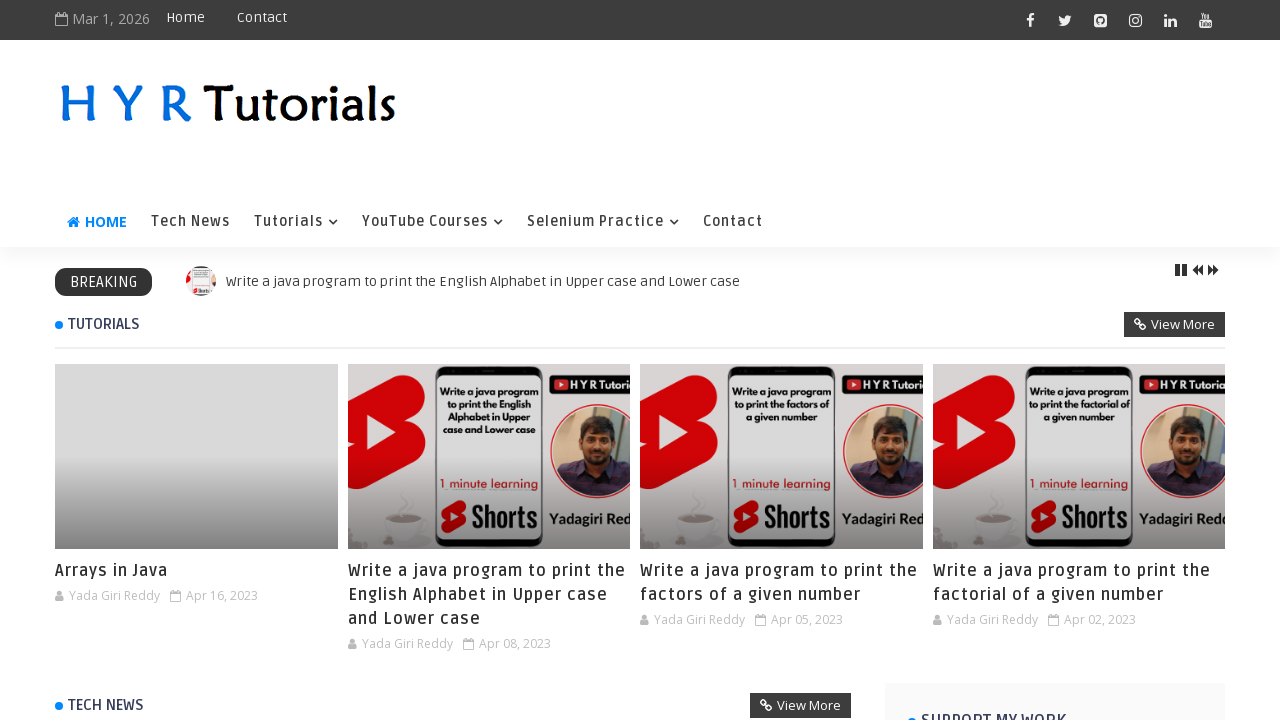

Navigated to https://www.hyrtutorials.com/
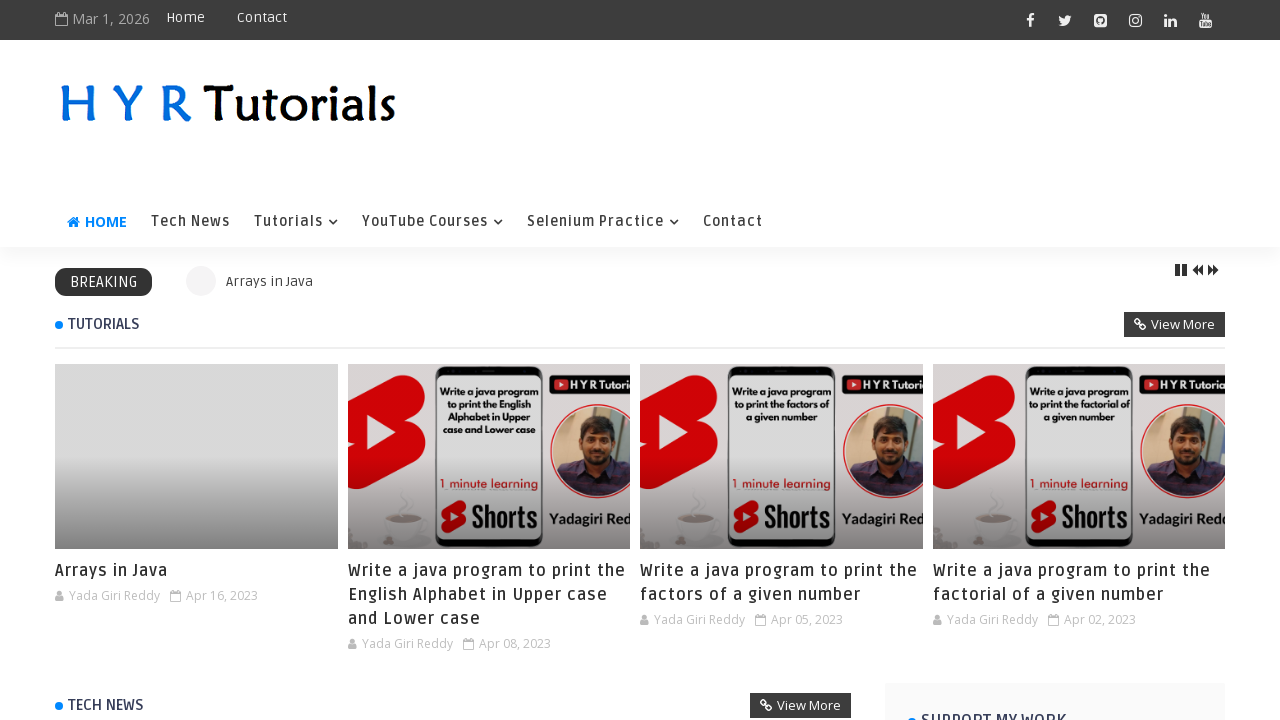

Set up dialog handler to accept alerts
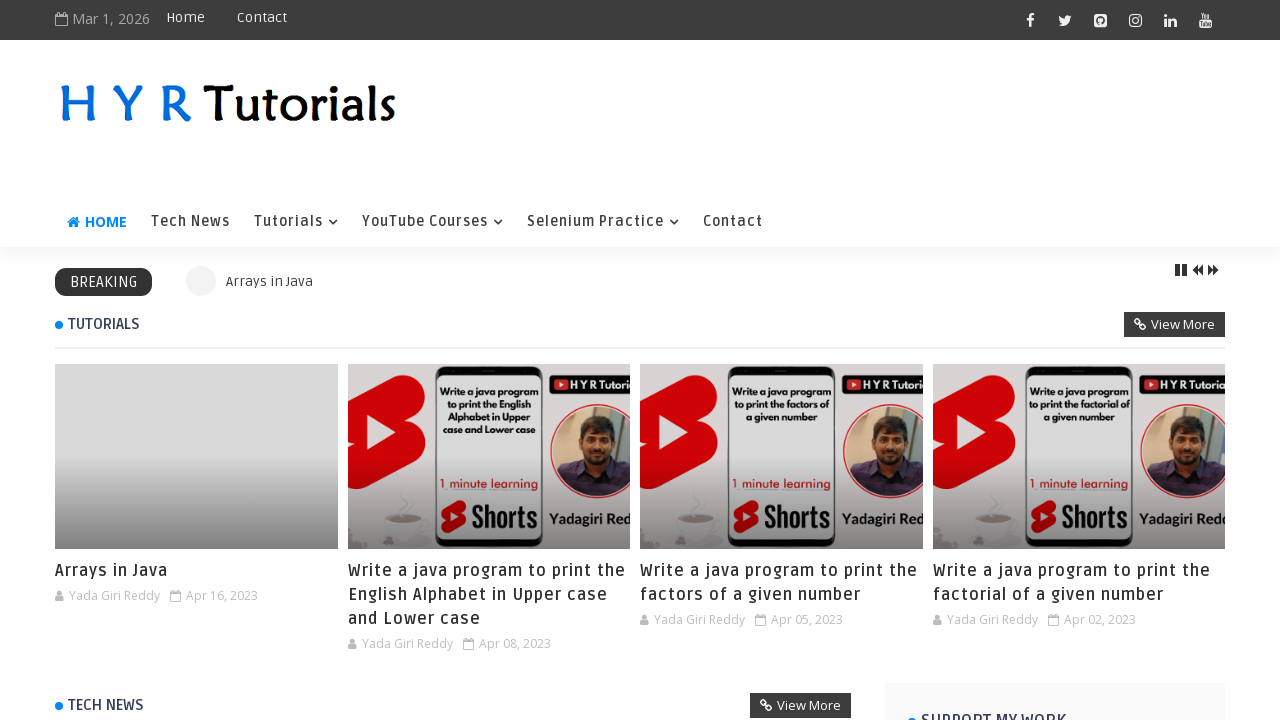

Waited 1000ms for alert to appear
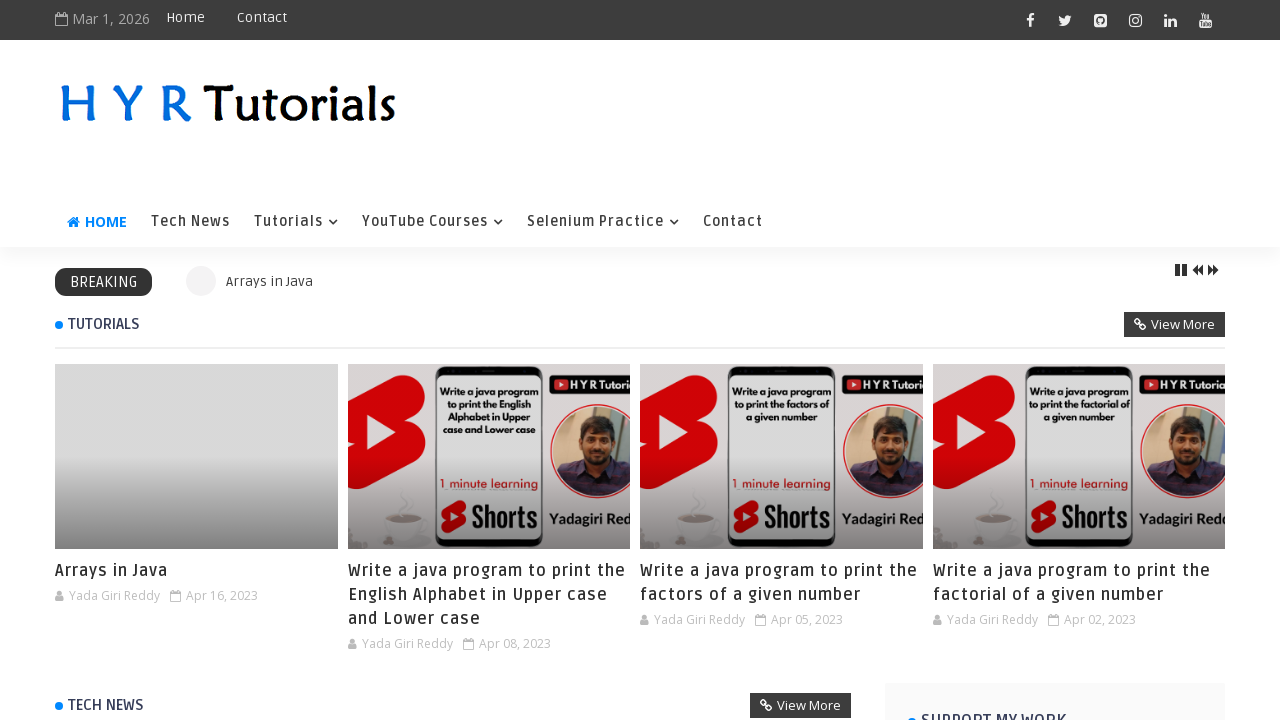

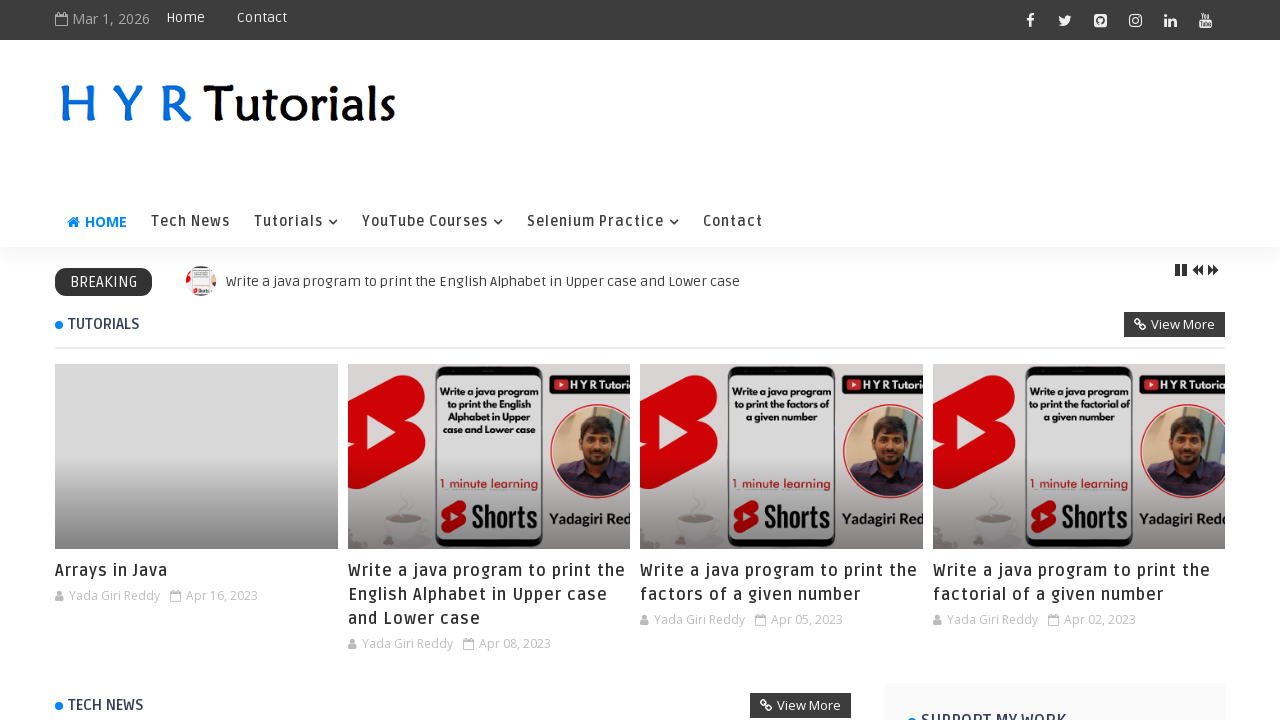